Navigates to Mercedes-Benz India website and verifies the page loads successfully

Starting URL: https://www.mercedes-benz.co.in/?group=all&subgroup=see-all&view=BODYTYPE

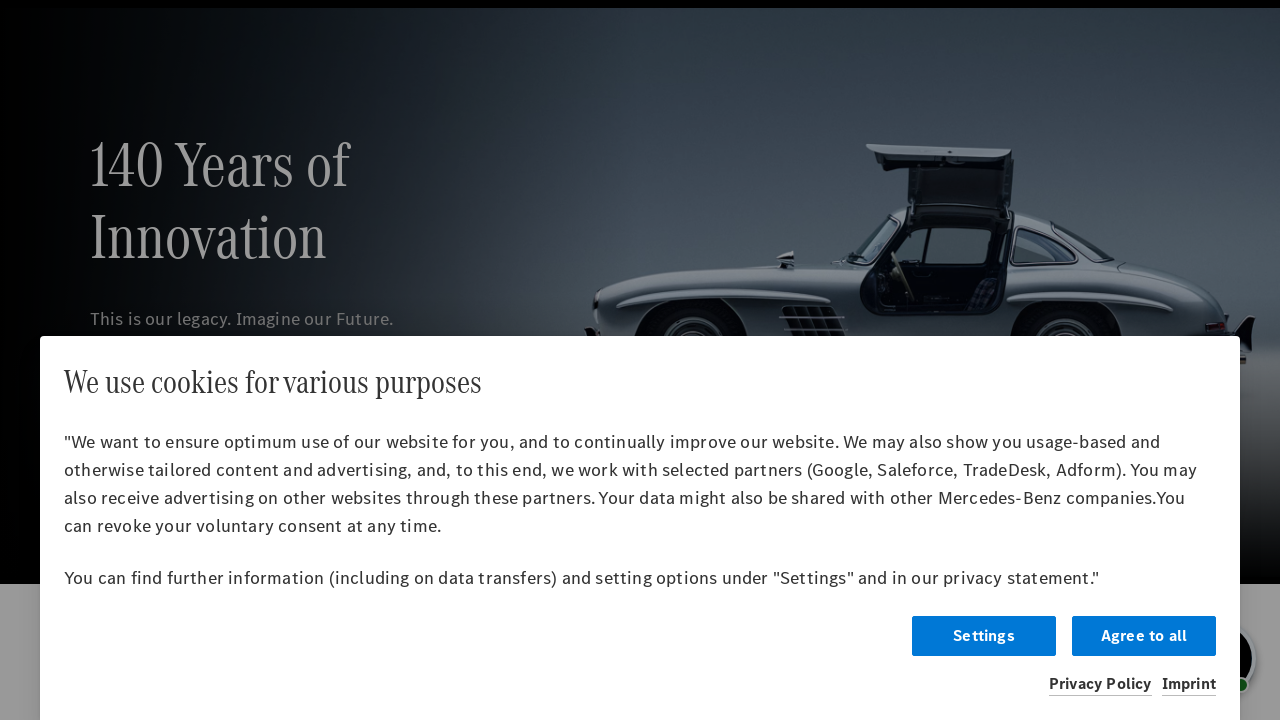

Waited for Mercedes-Benz India website to load (domcontentloaded state)
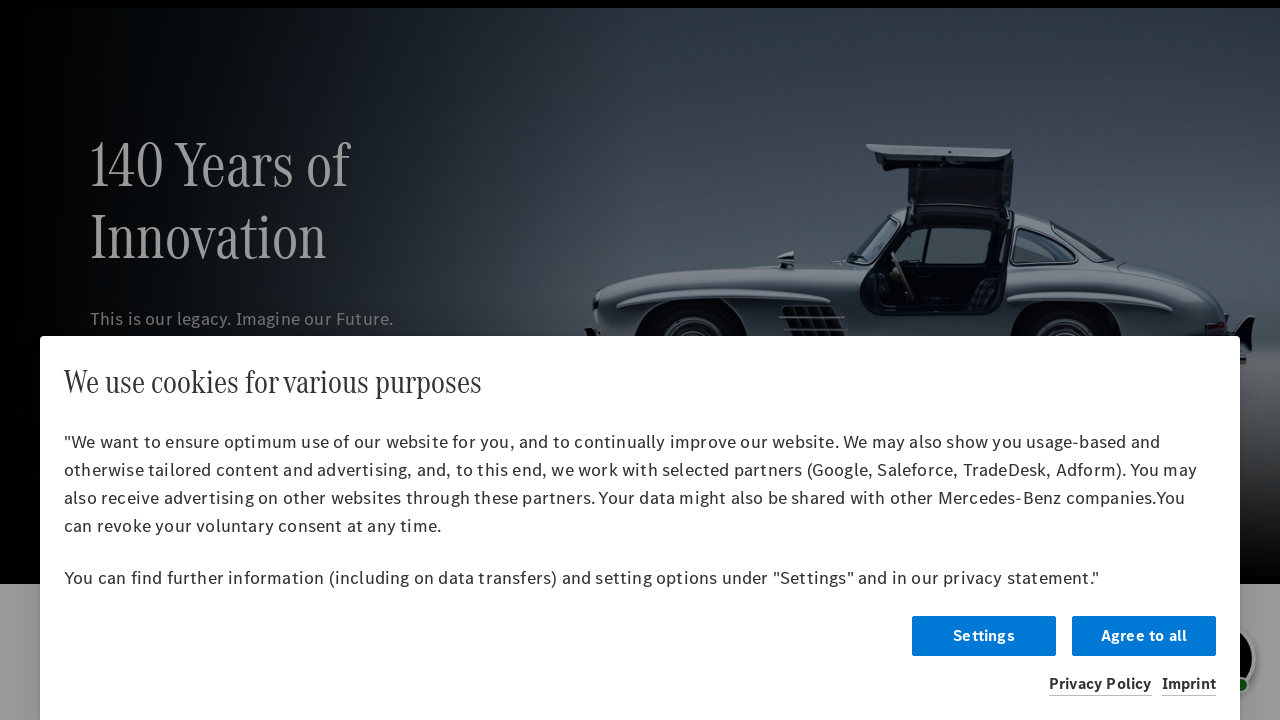

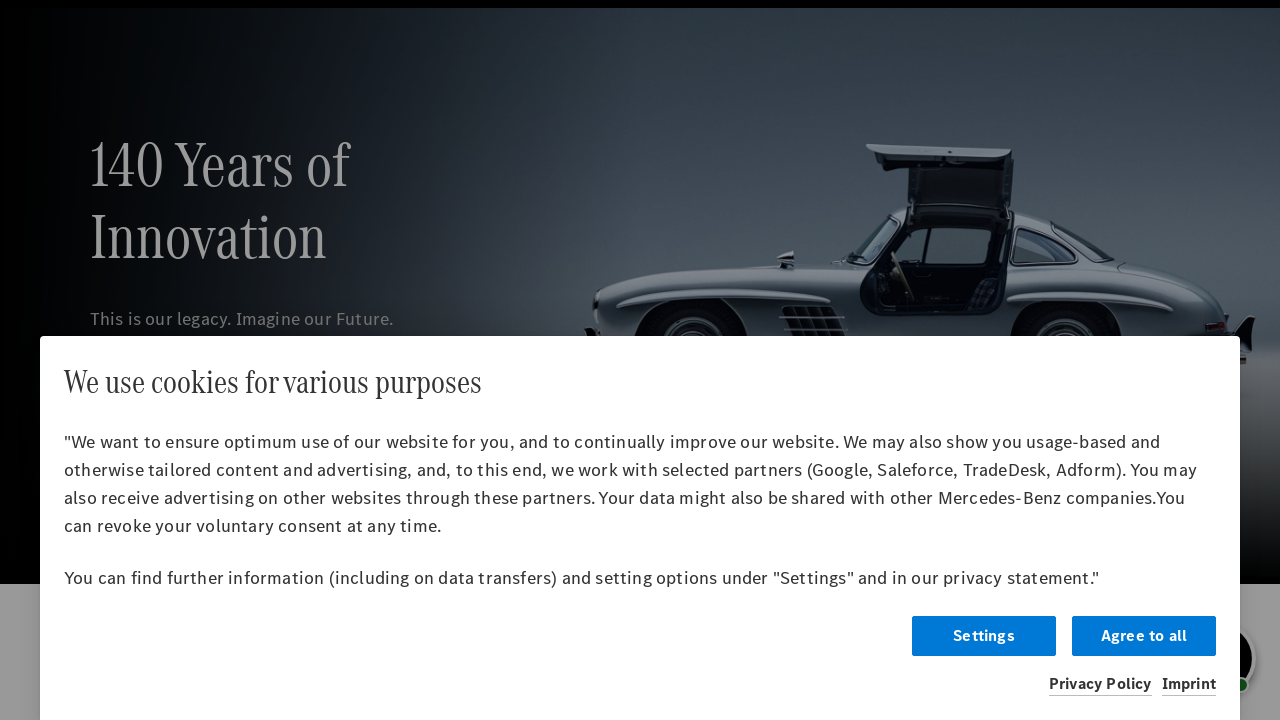